Tests checkbox functionality by checking and unchecking the first checkbox and verifying its state

Starting URL: https://rahulshettyacademy.com/AutomationPractice/

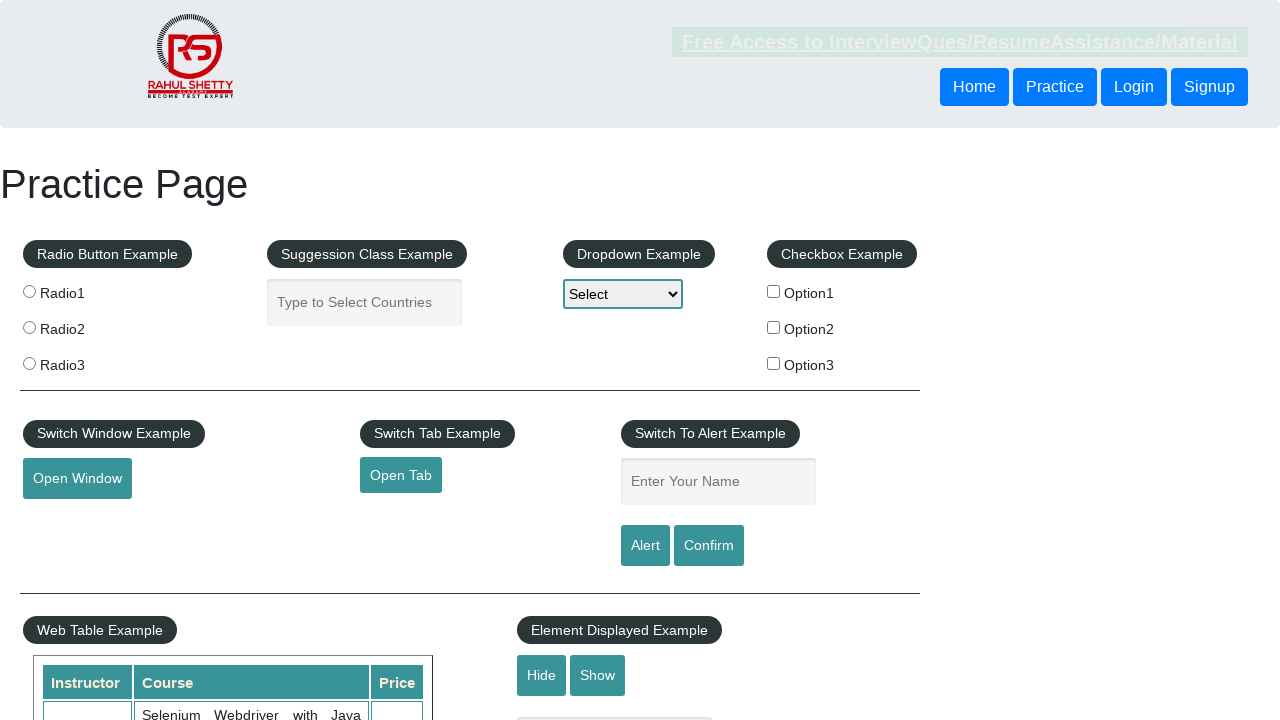

Clicked first checkbox to check it at (774, 291) on #checkBoxOption1
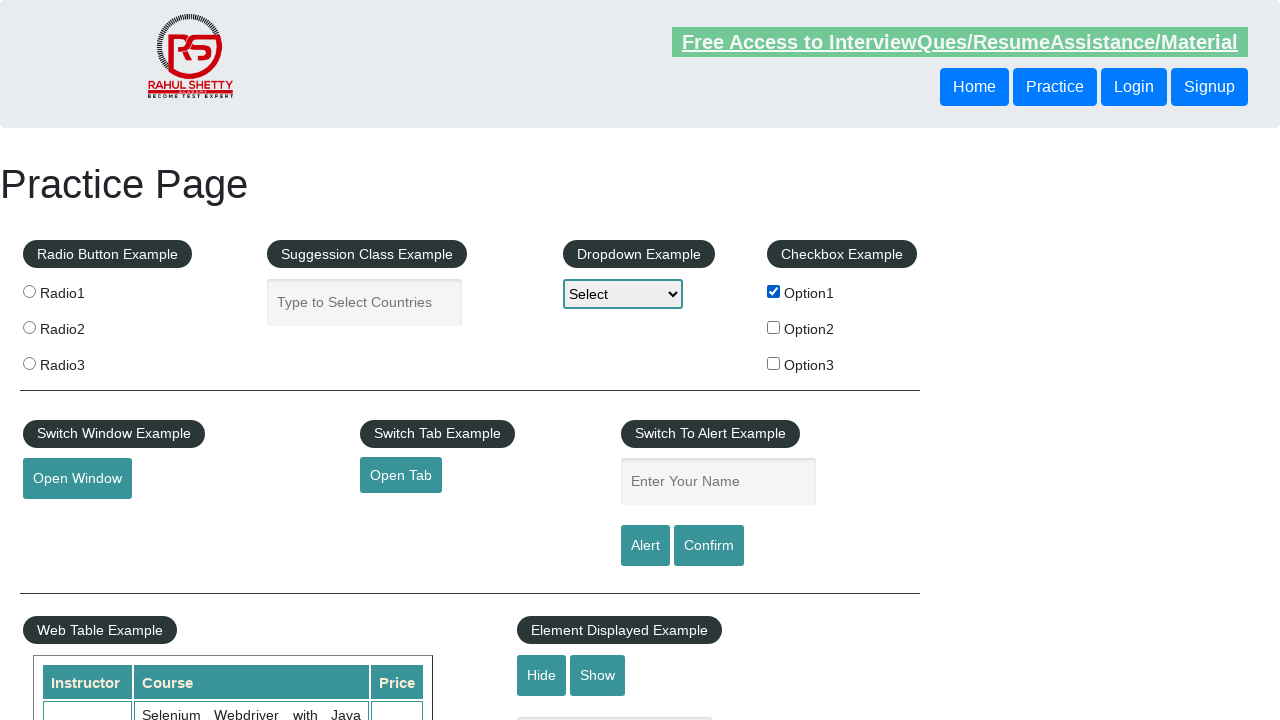

Verified first checkbox is checked
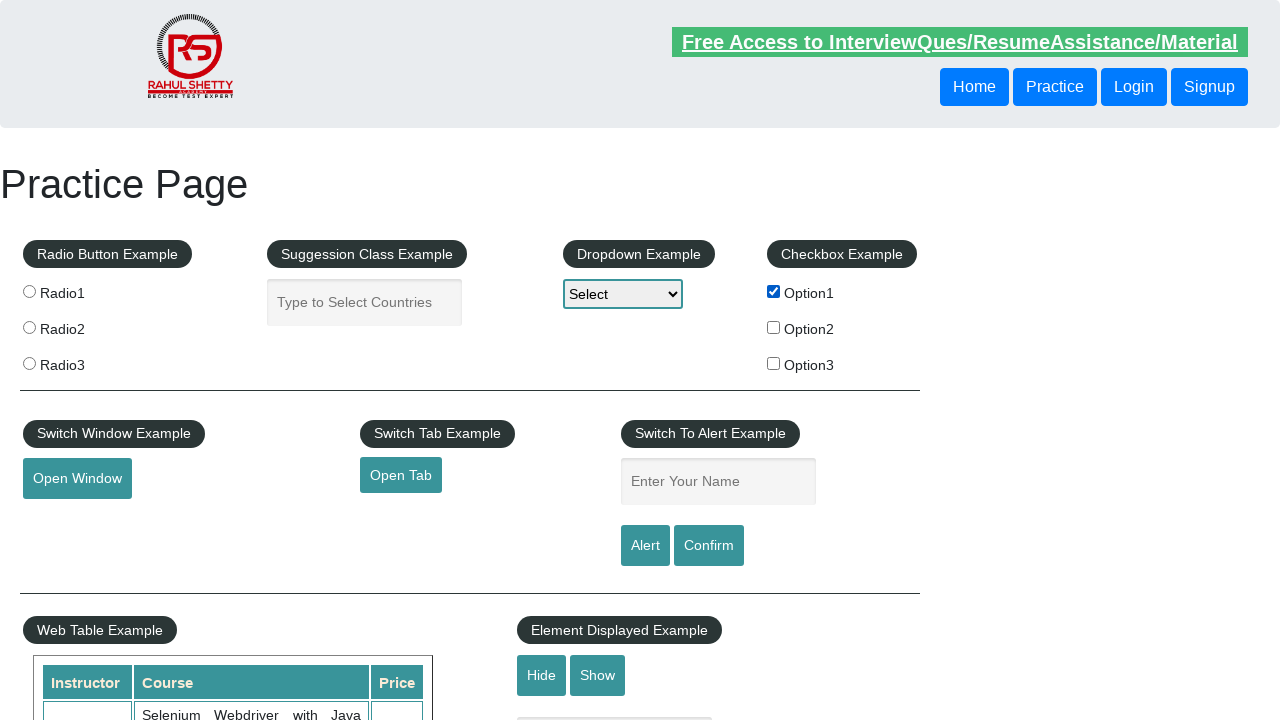

Clicked first checkbox again to uncheck it at (774, 291) on #checkBoxOption1
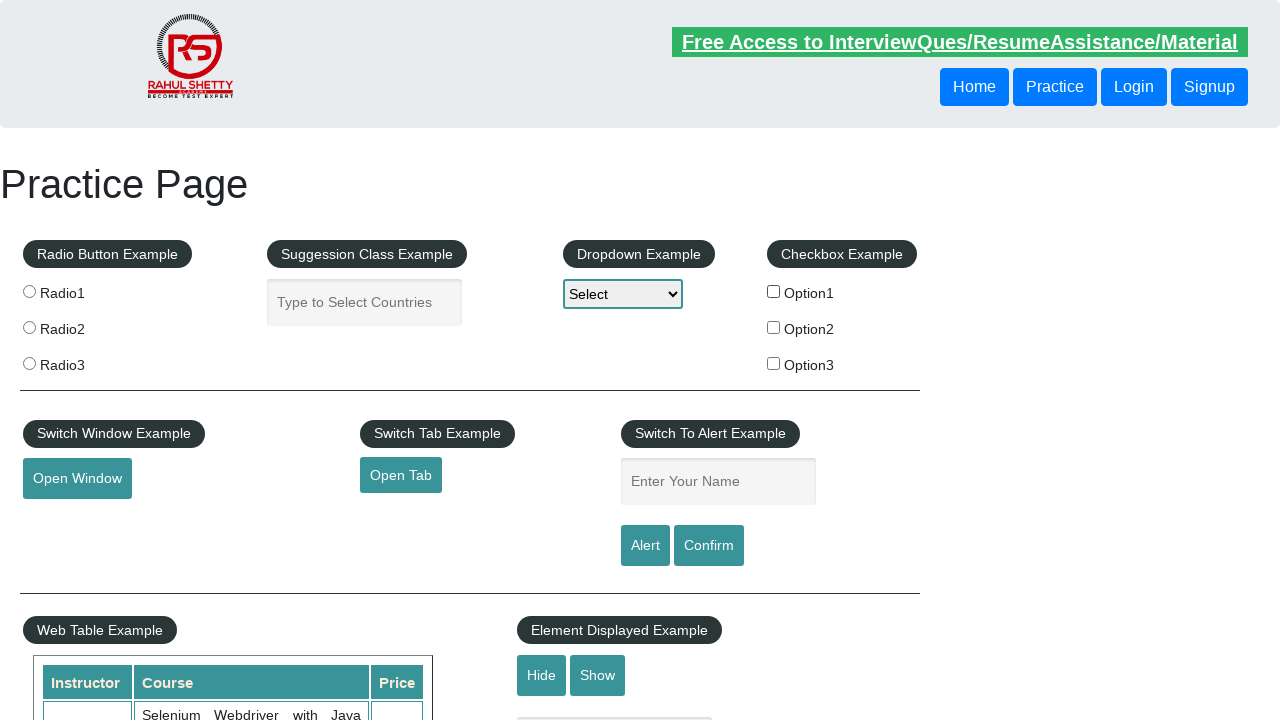

Verified first checkbox is unchecked
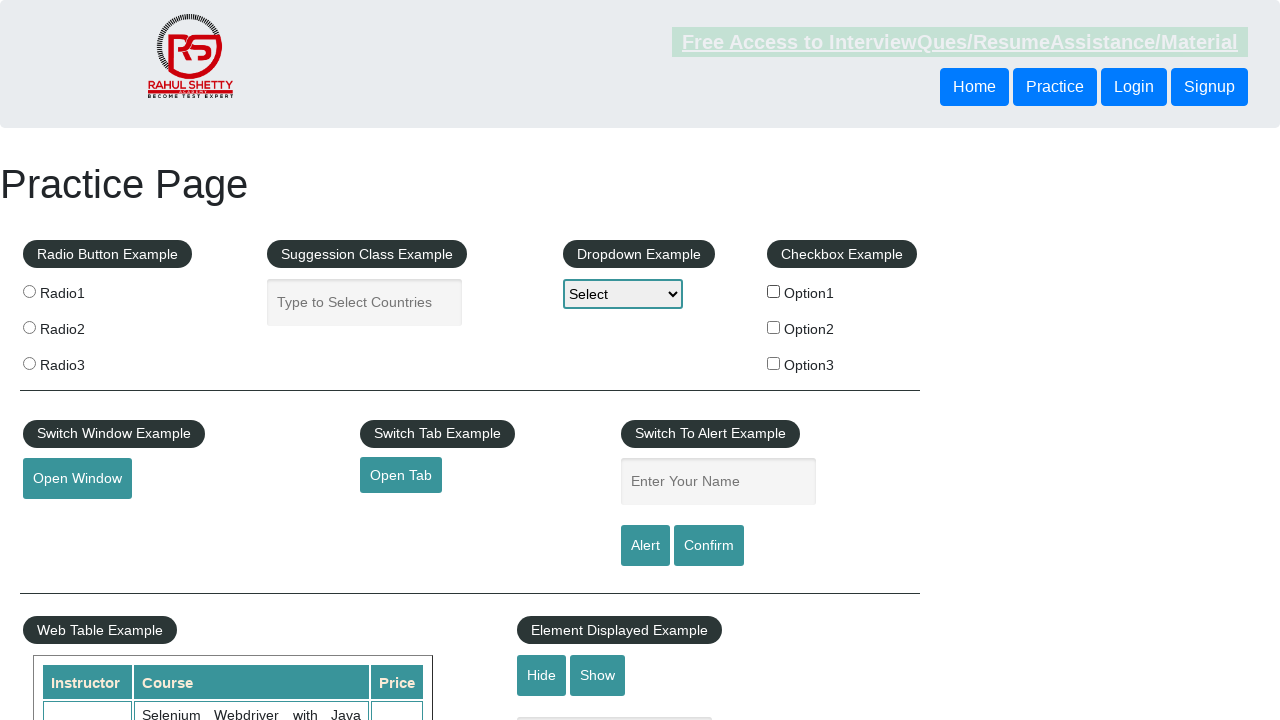

Retrieved total checkbox count: 3
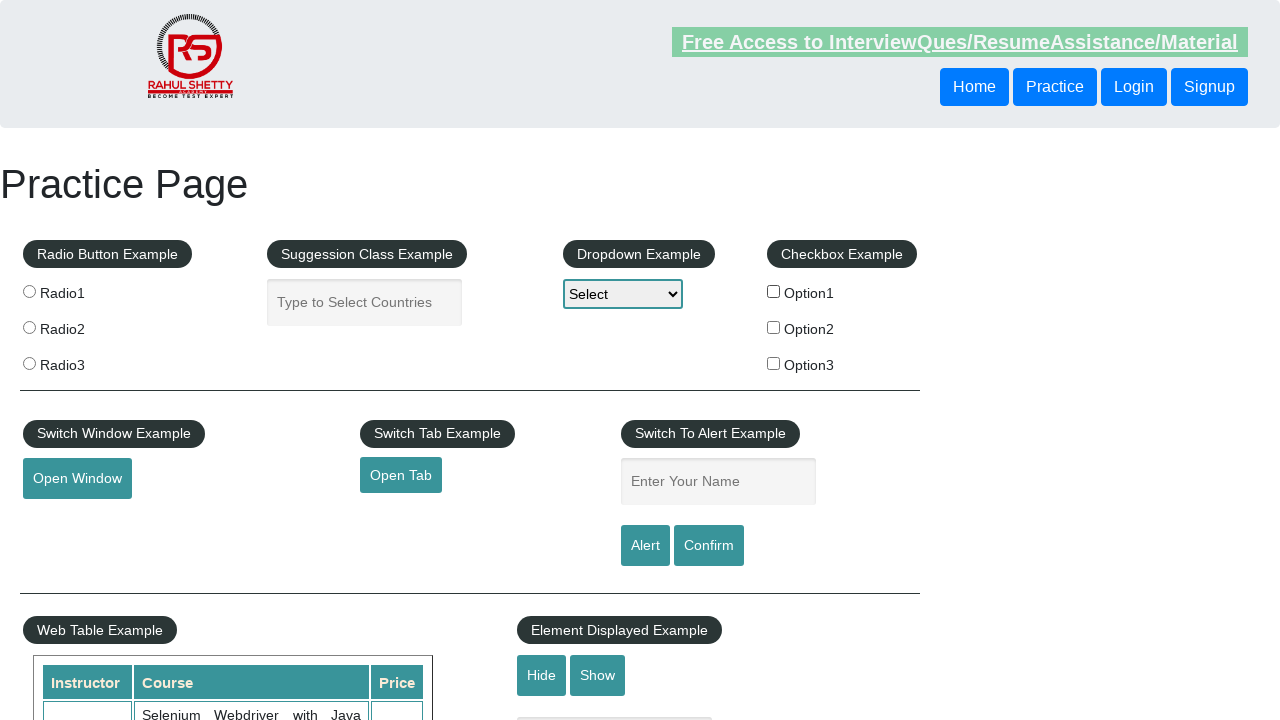

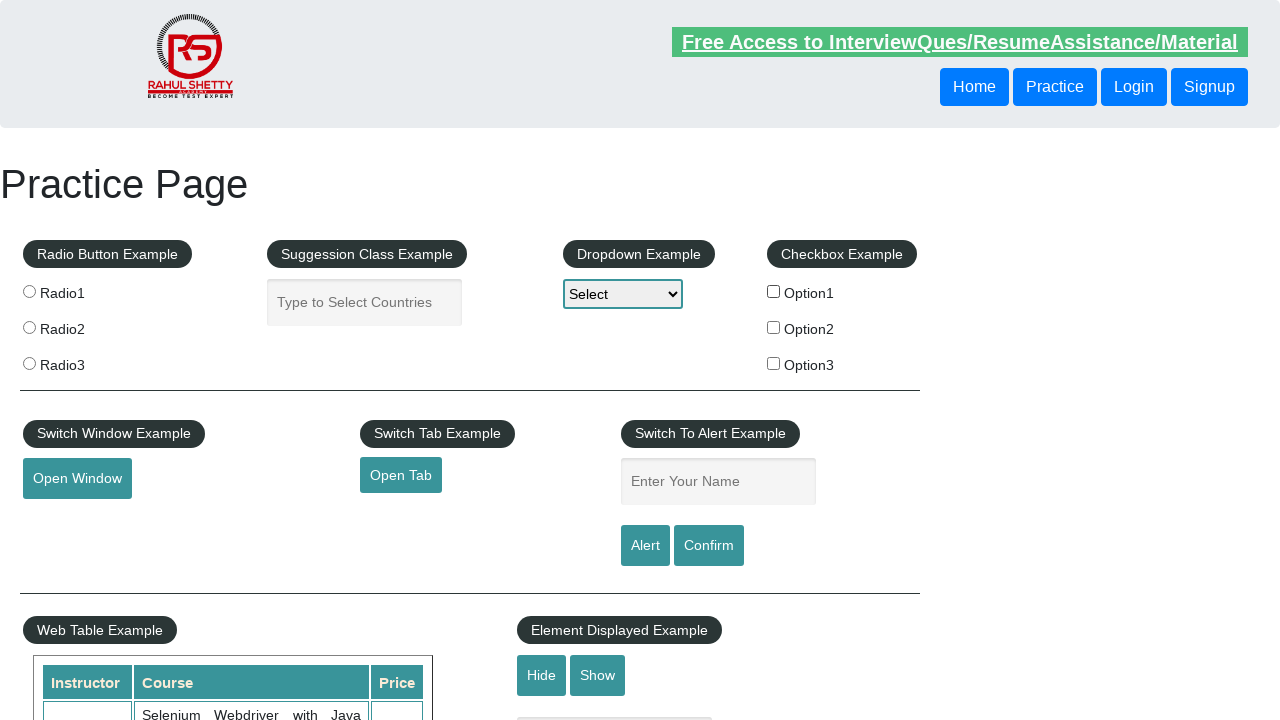